Tests password generator with both password and site name fields empty

Starting URL: http://angel.net/~nic/passwd.current.html

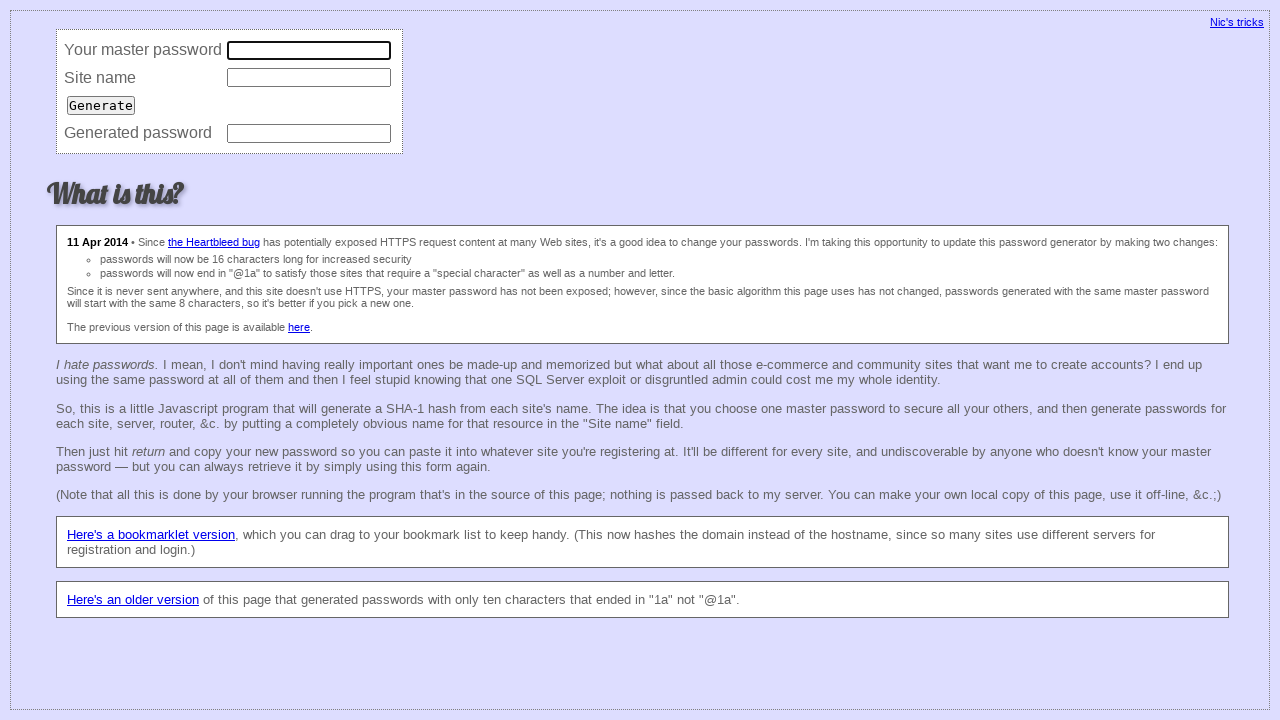

Clicked submit button without filling password or site name fields at (101, 105) on xpath=/html/body/form/table/tbody/tr[3]/td/input
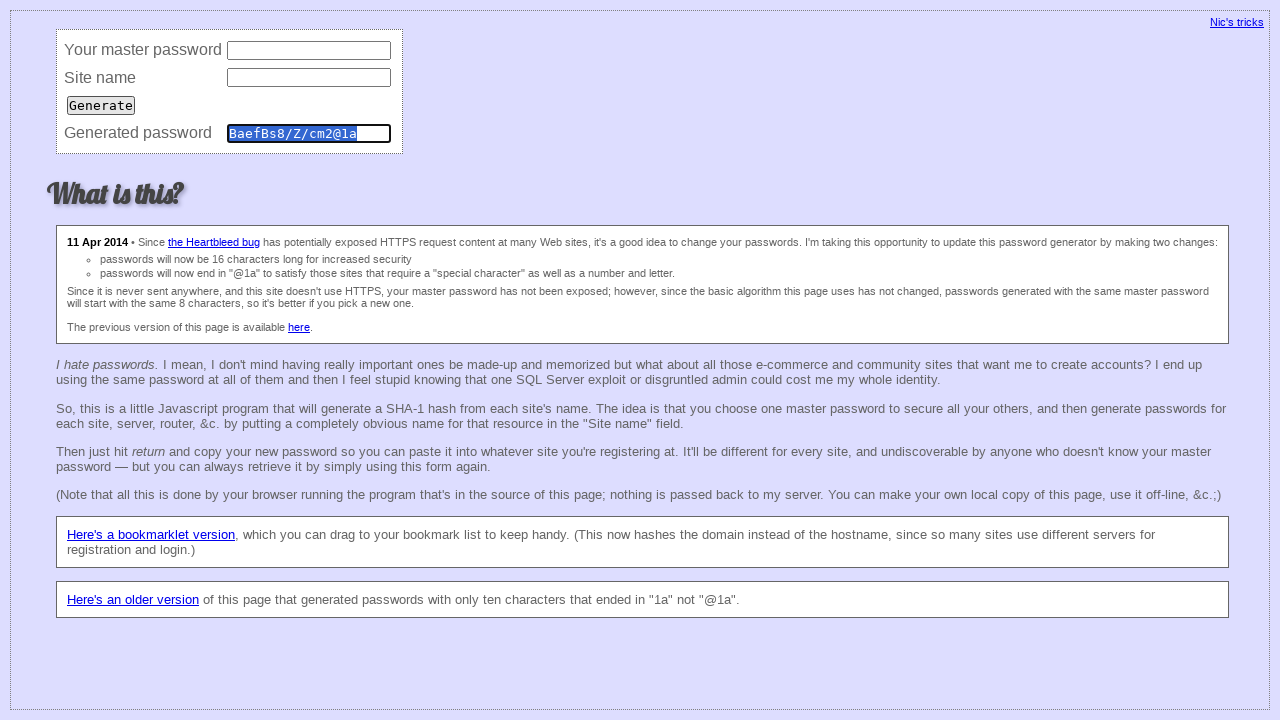

Generated password field loaded
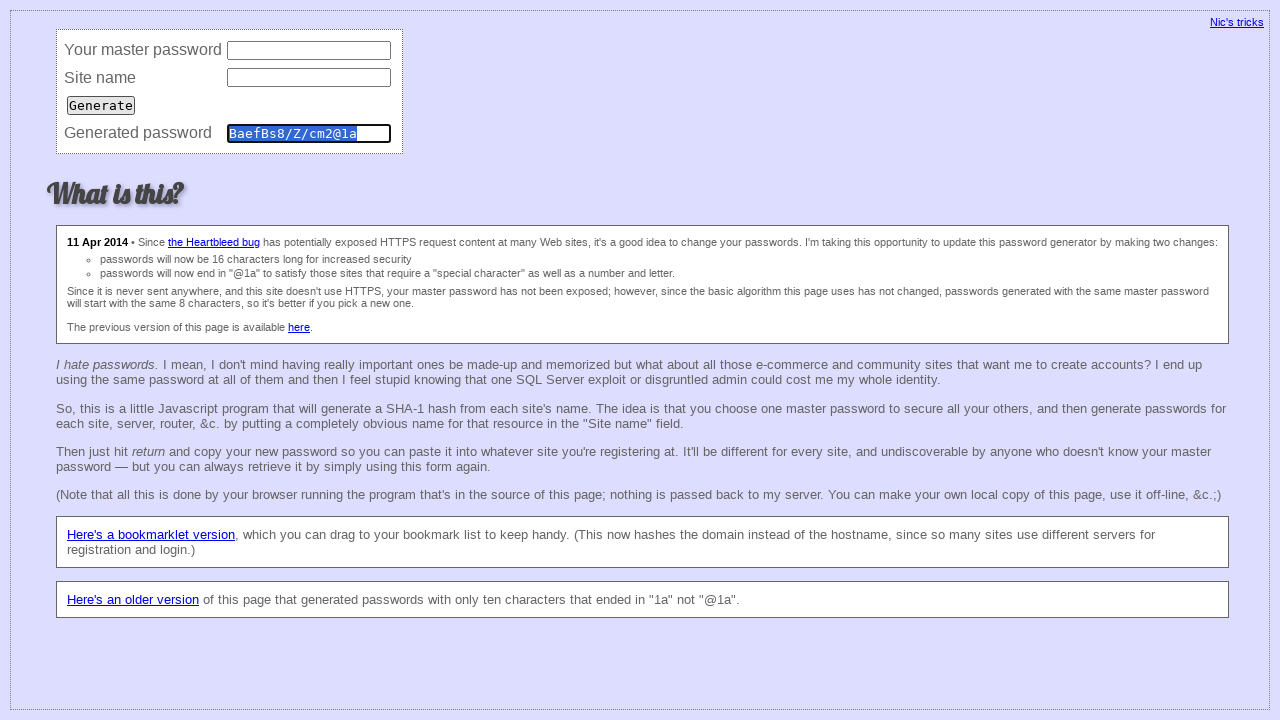

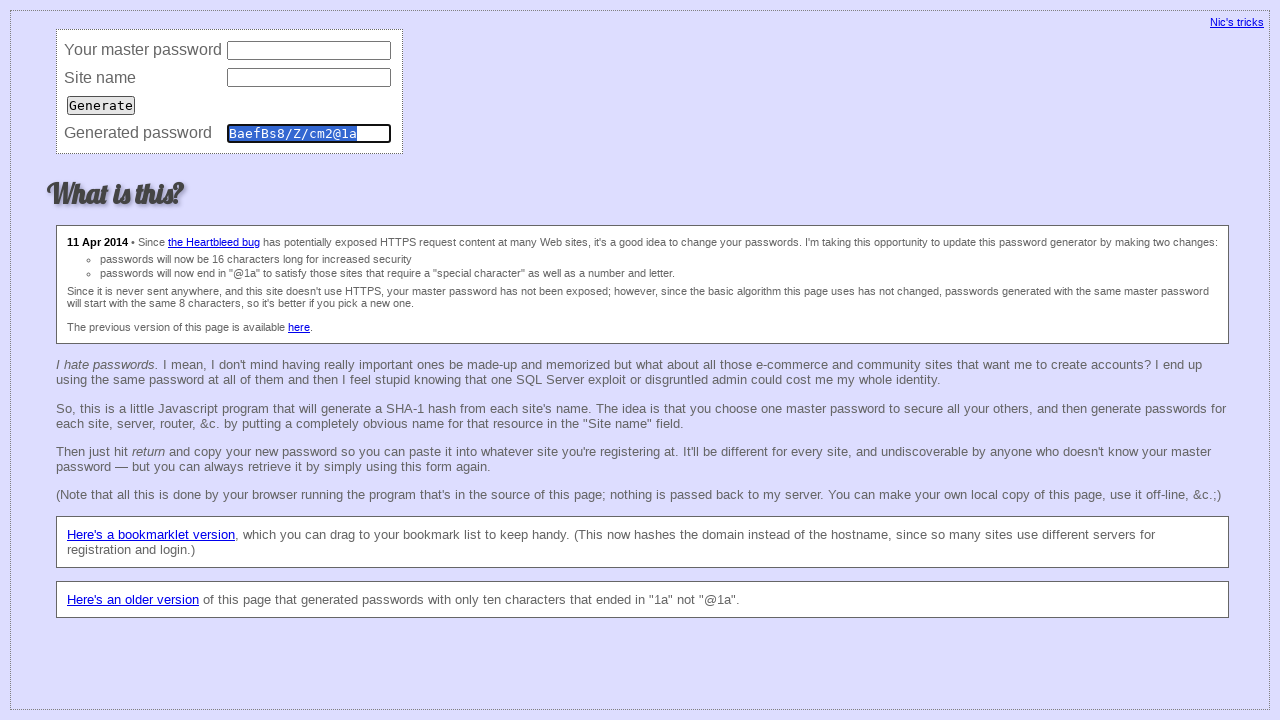